Tests interaction with a dynamic web table by clicking checkboxes and links based on text content in table cells

Starting URL: https://seleniumpractise.blogspot.com/2021/08/

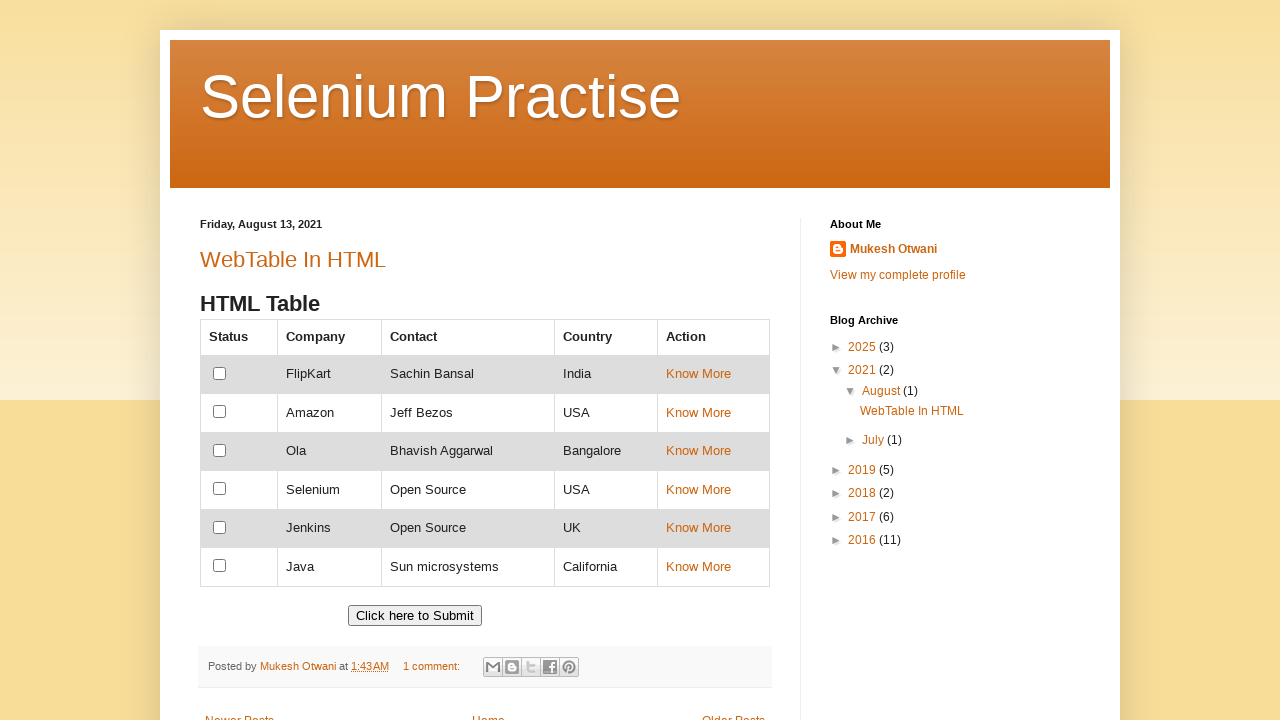

Clicked checkbox in row containing 'Java' at (220, 566) on xpath=//td[text()='Java']//preceding-sibling::td/input
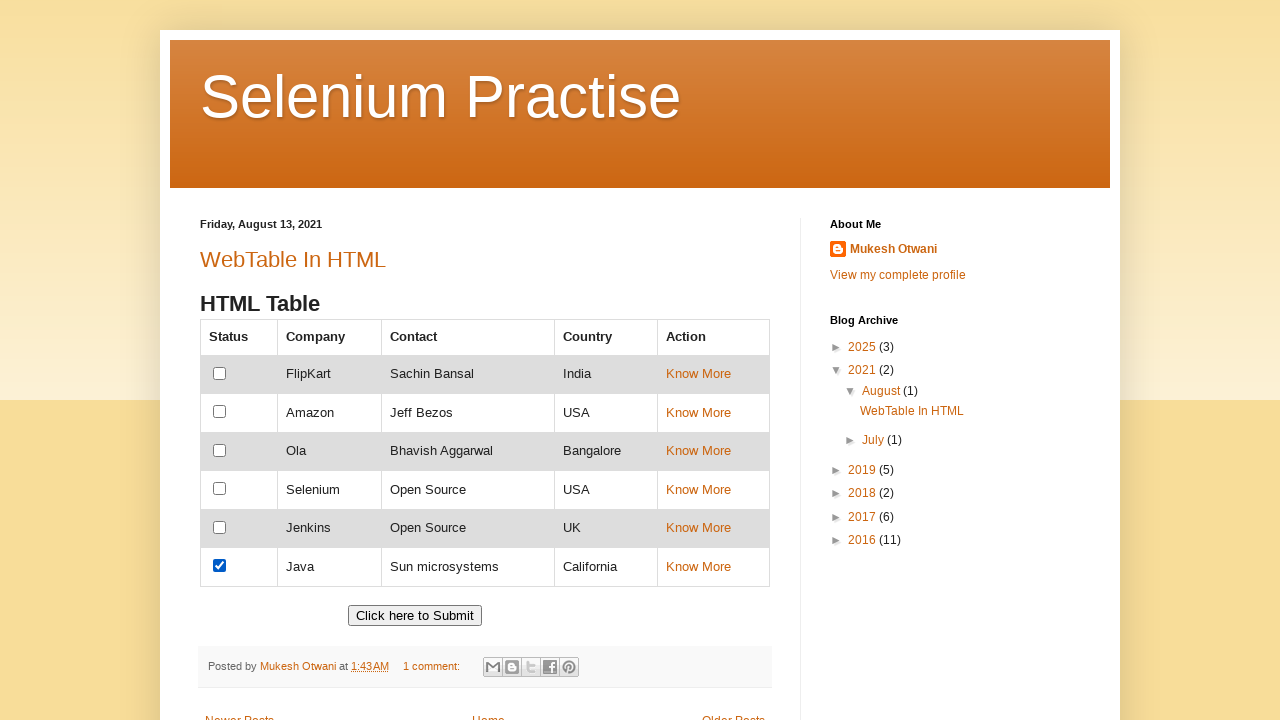

Retrieved country text from FlipKart row: India
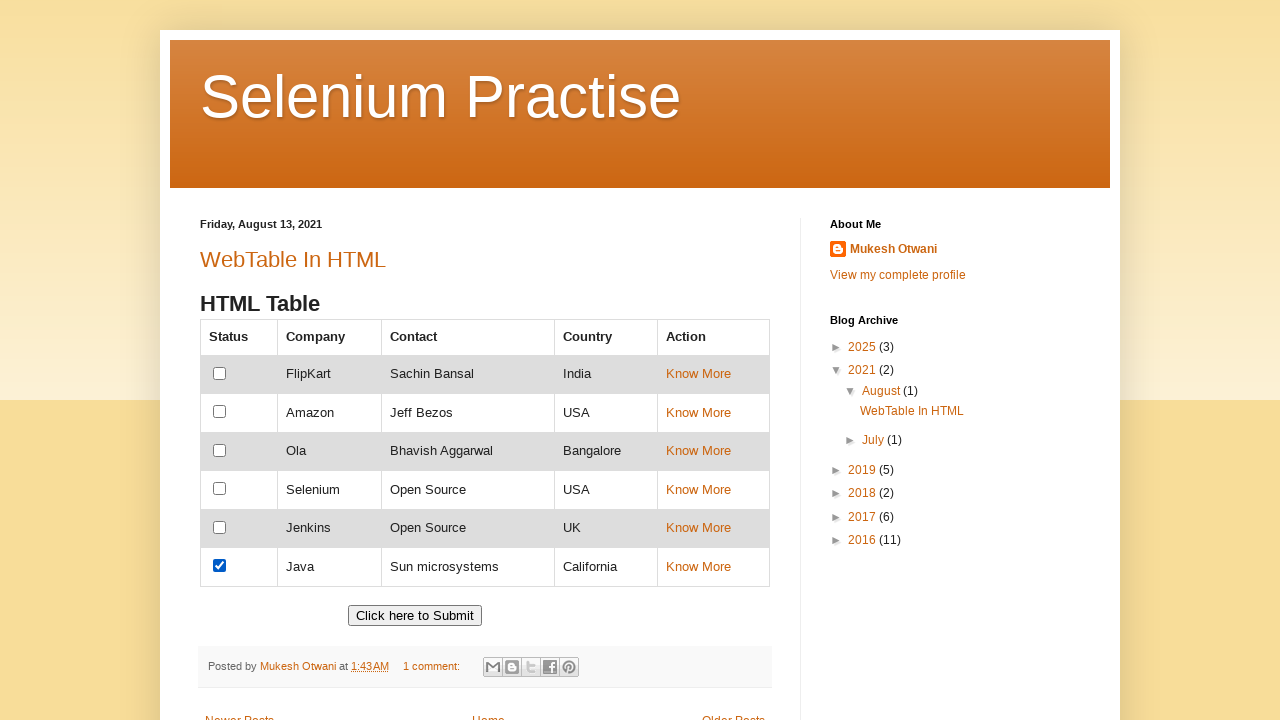

Clicked link in row containing 'Selenium' at (713, 490) on xpath=//td[text()='Selenium']//following-sibling::td[last()]
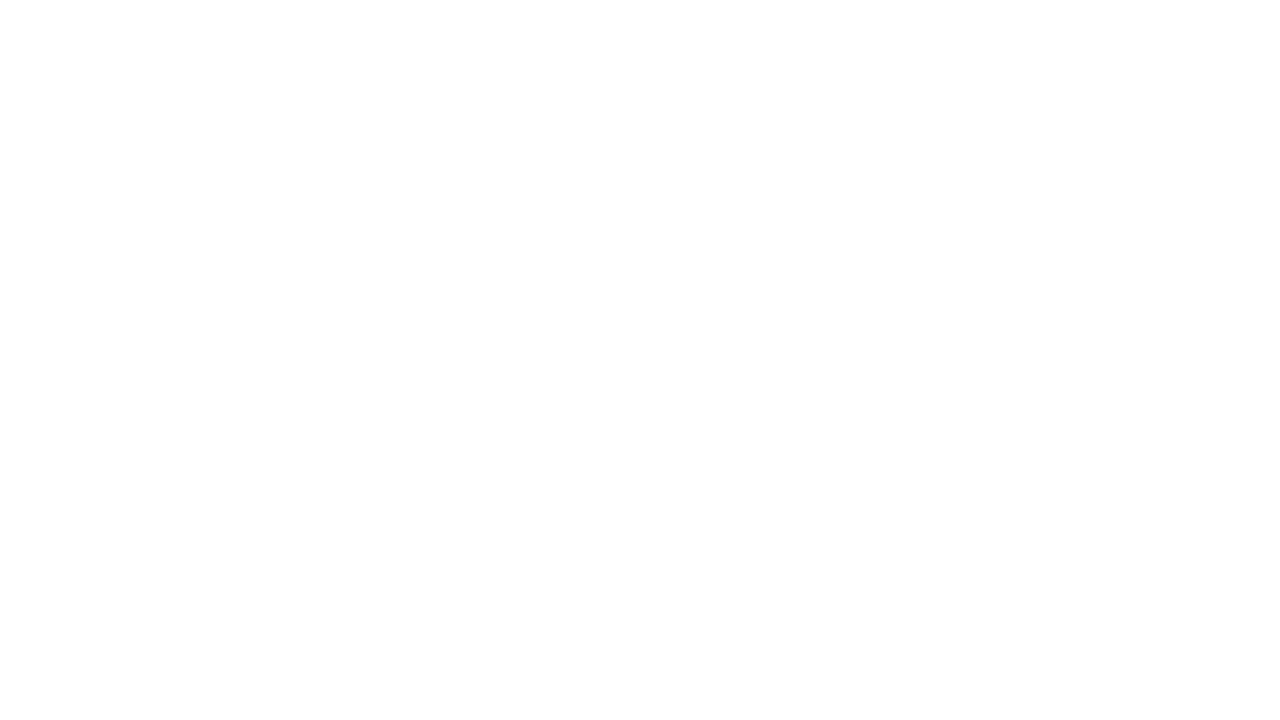

Waited 2000ms for action to complete
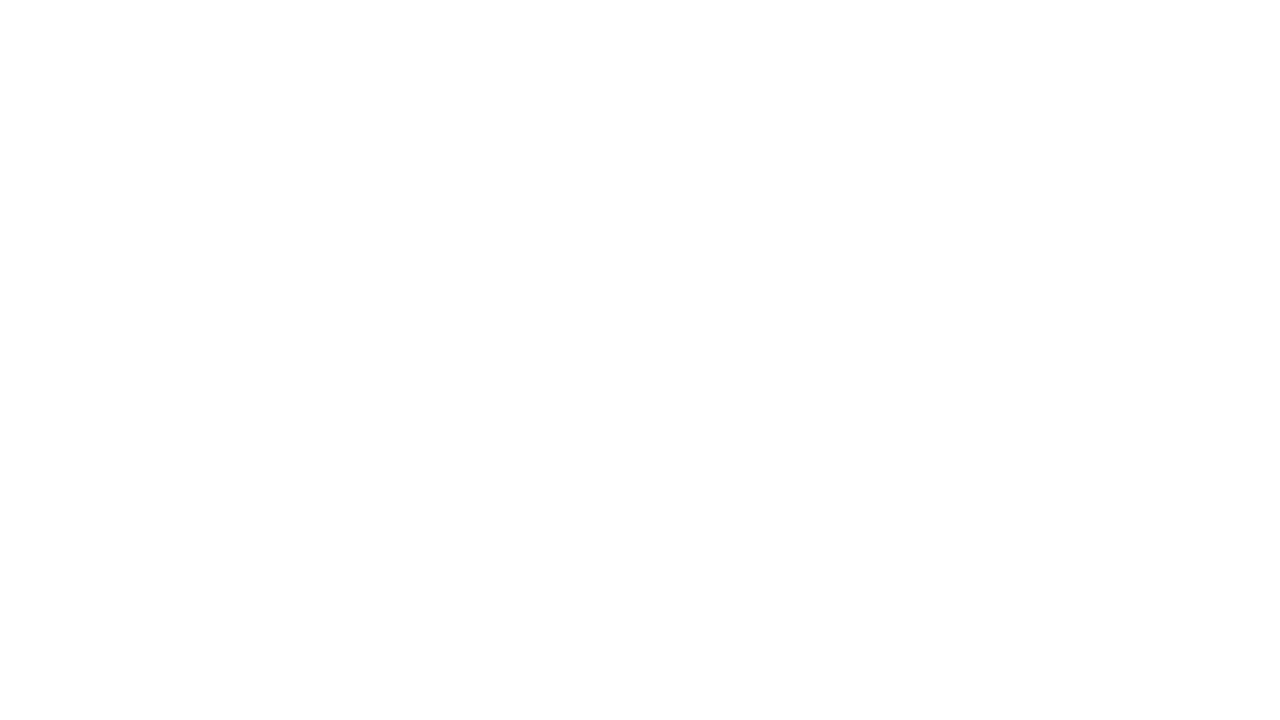

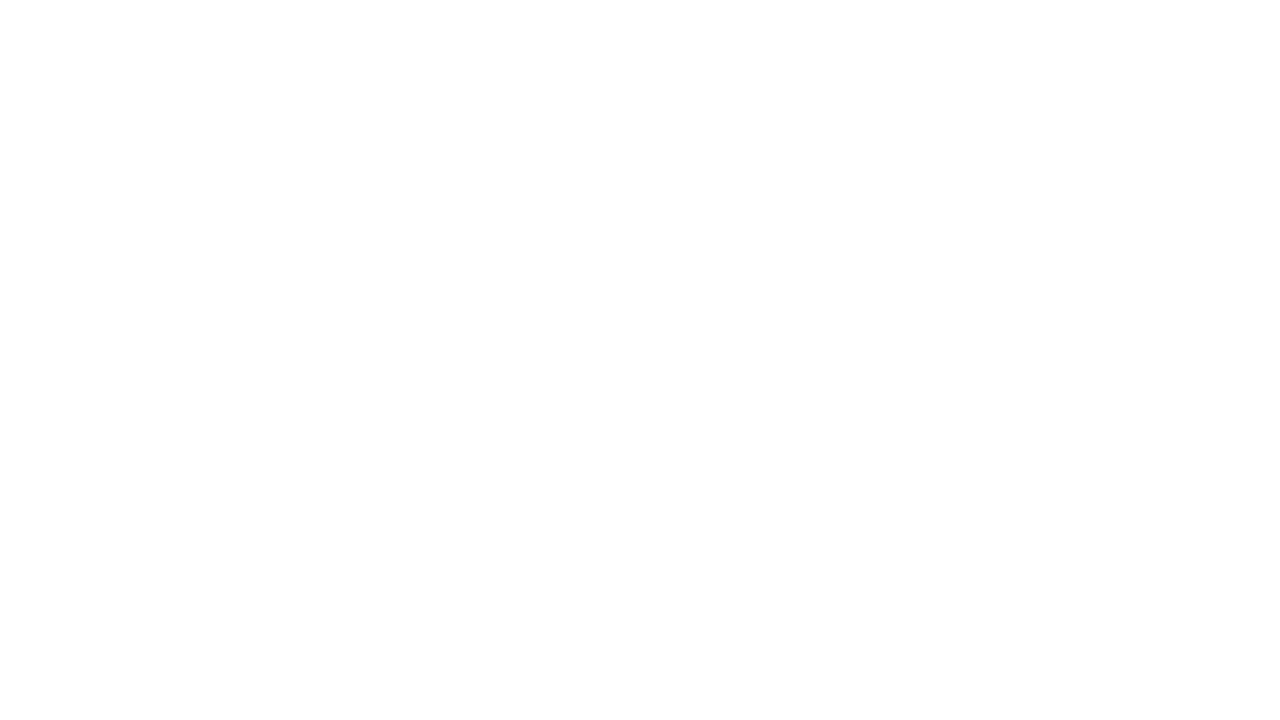